Measures page load time by navigating to DuckDuckGo's clear web version and verifying the page loads successfully

Starting URL: https://duckduckgo.com

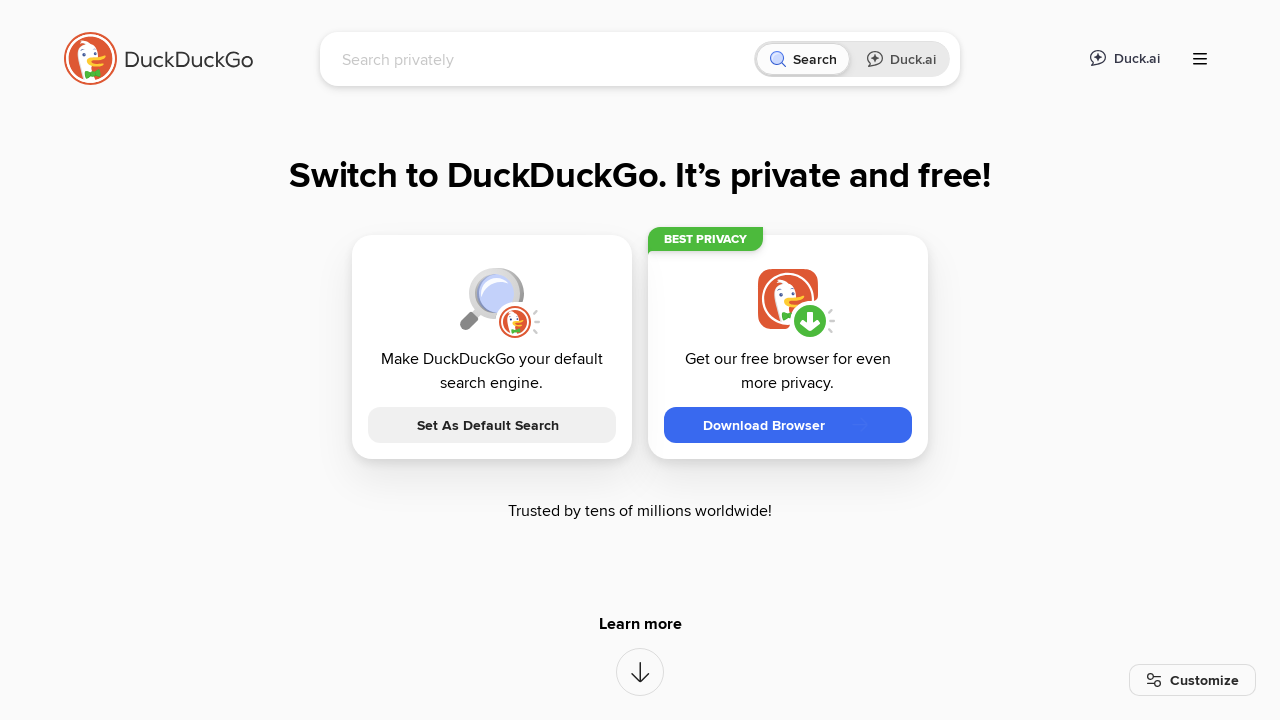

Waited for main search input to load on DuckDuckGo clear web page
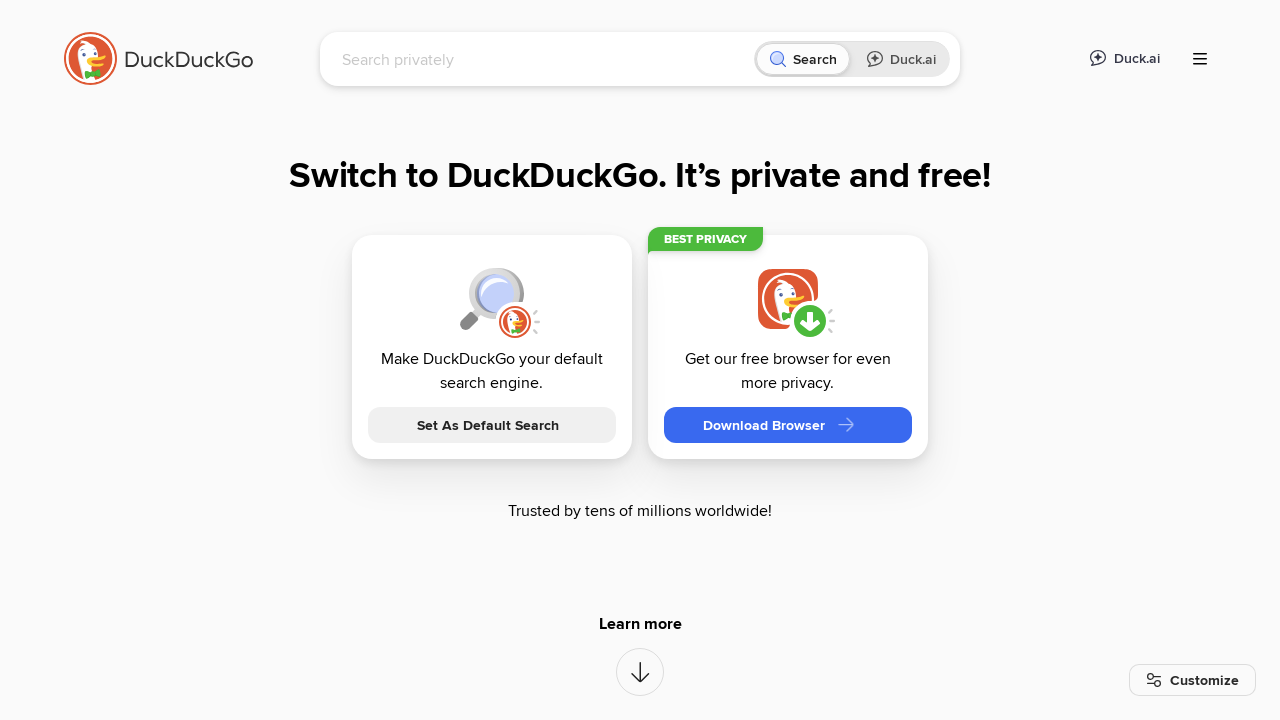

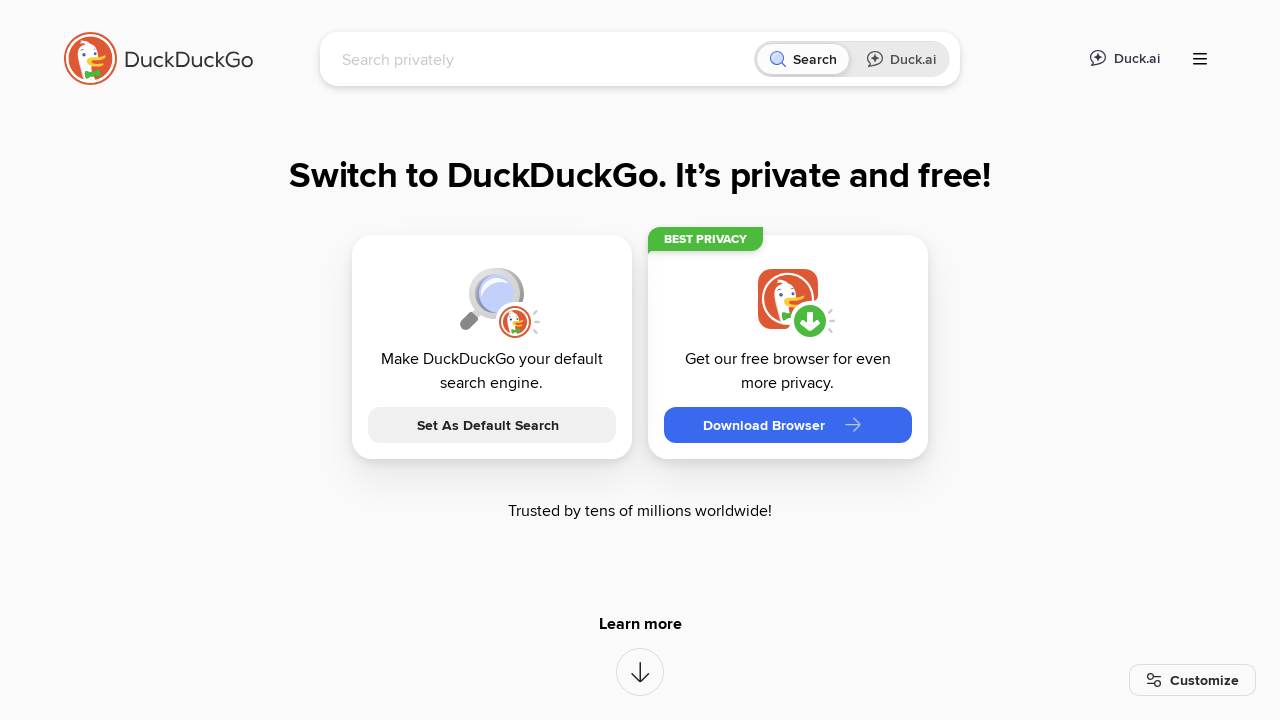